Tests that new items are appended to the bottom of the todo list by creating 3 items

Starting URL: https://demo.playwright.dev/todomvc

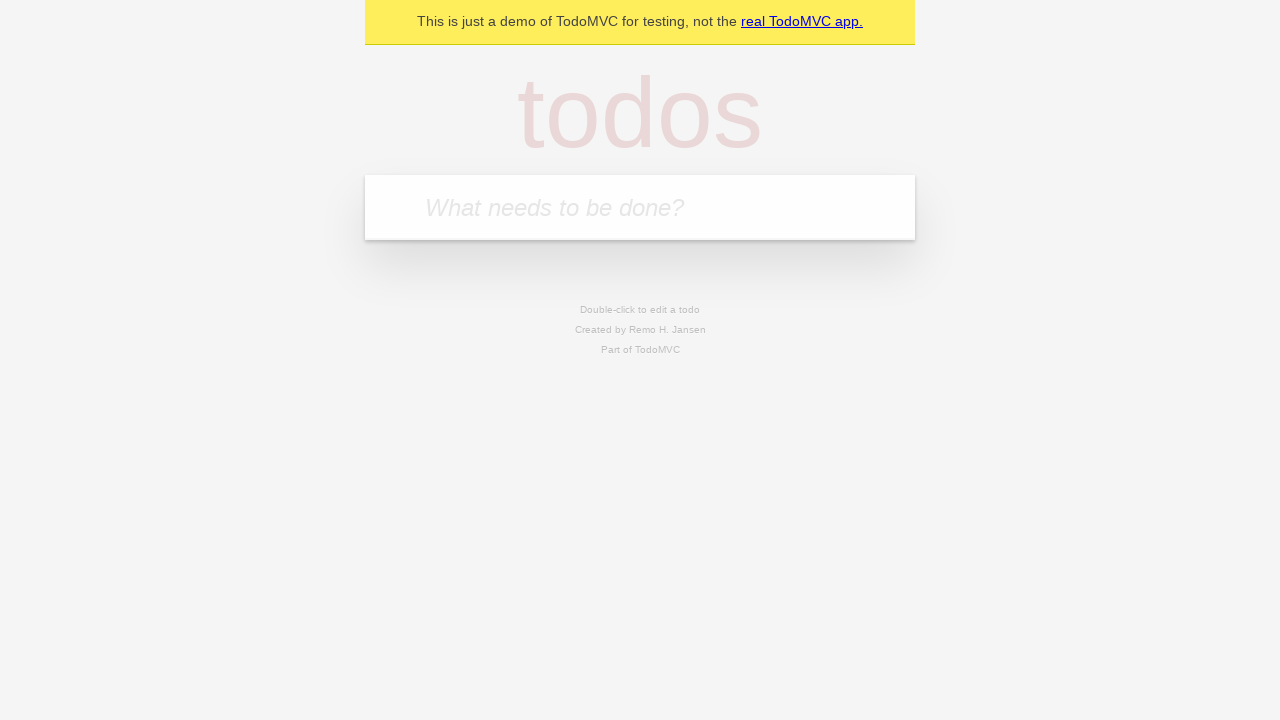

Filled todo input field with 'buy some cheese' on internal:attr=[placeholder="What needs to be done?"i]
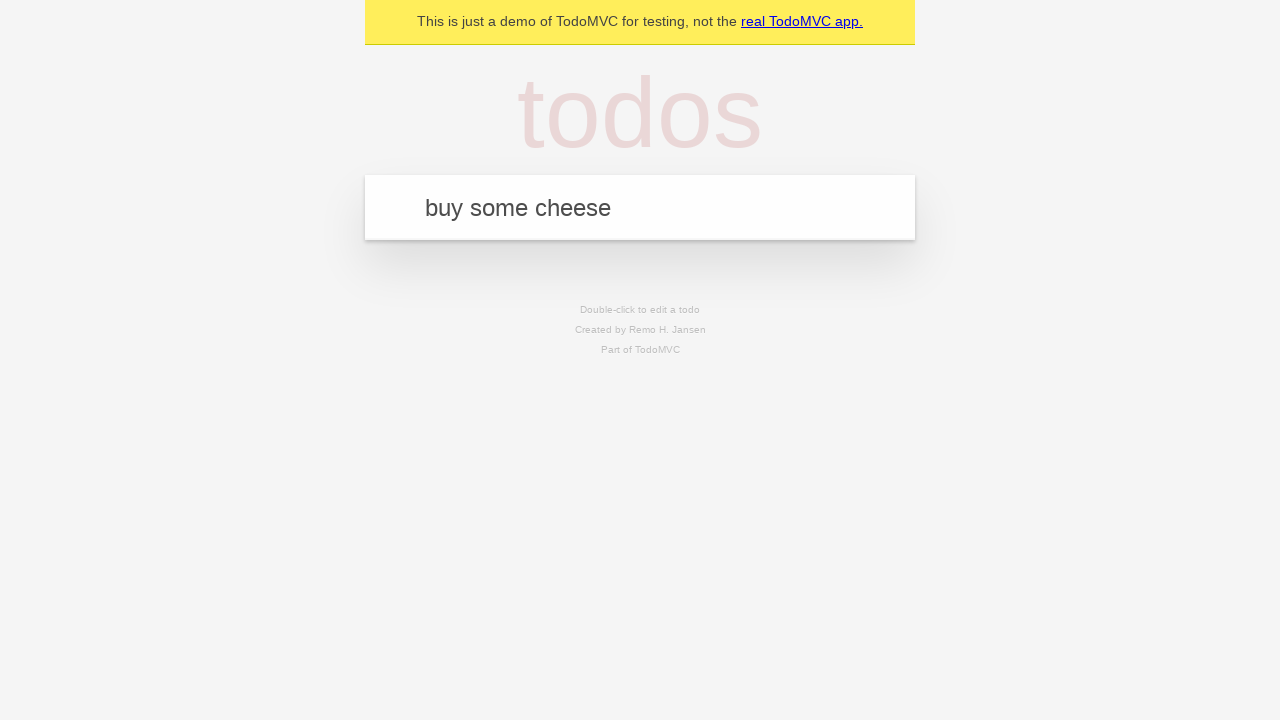

Pressed Enter to create todo item 'buy some cheese' on internal:attr=[placeholder="What needs to be done?"i]
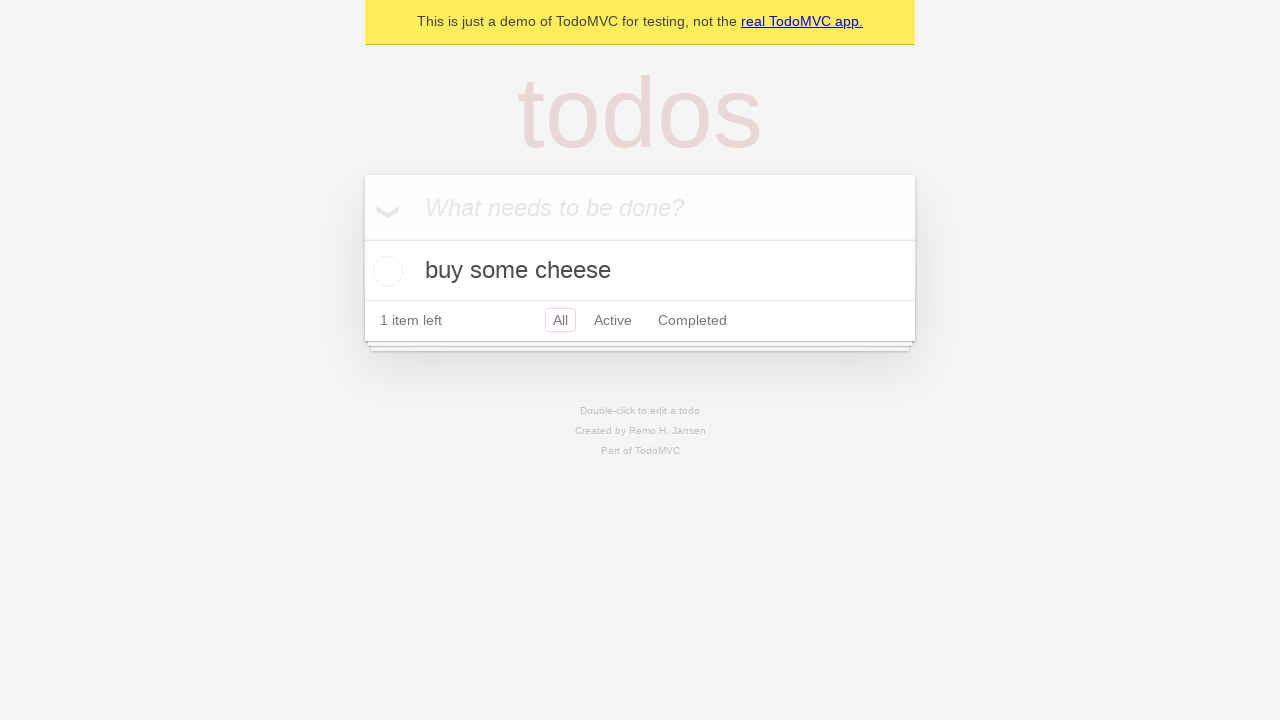

Filled todo input field with 'feed the cat' on internal:attr=[placeholder="What needs to be done?"i]
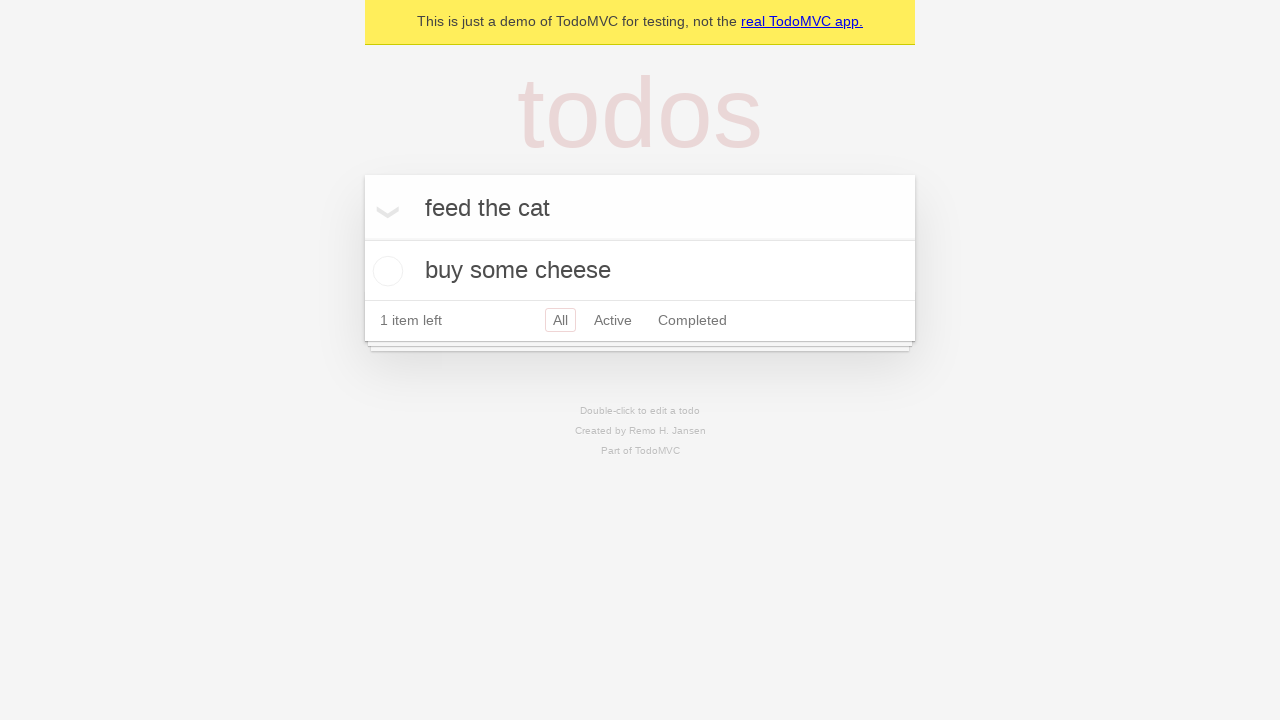

Pressed Enter to create todo item 'feed the cat' on internal:attr=[placeholder="What needs to be done?"i]
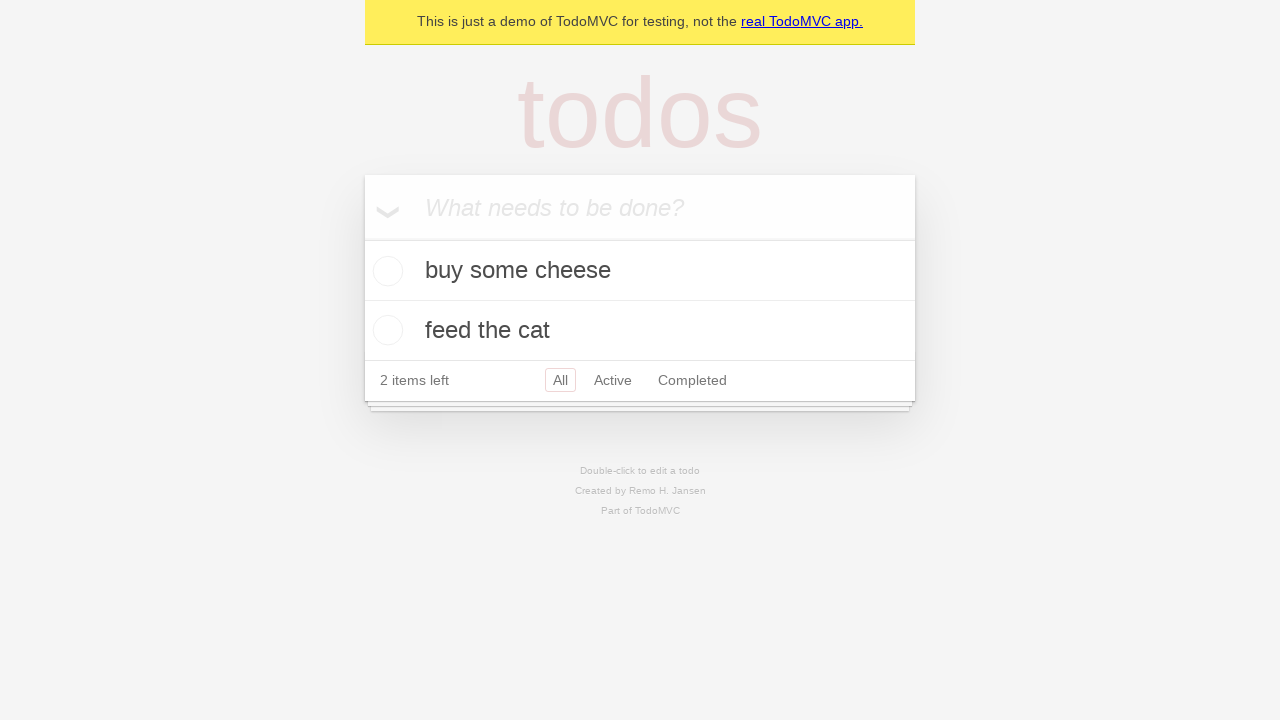

Filled todo input field with 'book a doctors appointment' on internal:attr=[placeholder="What needs to be done?"i]
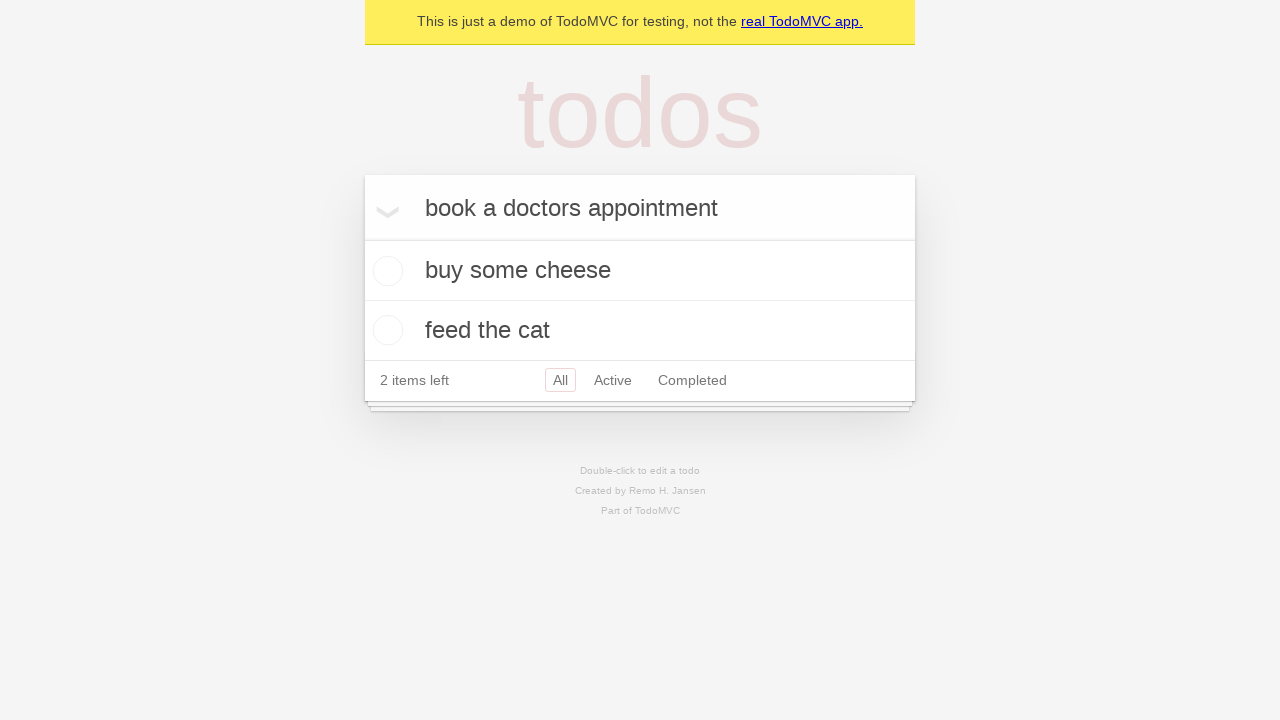

Pressed Enter to create todo item 'book a doctors appointment' on internal:attr=[placeholder="What needs to be done?"i]
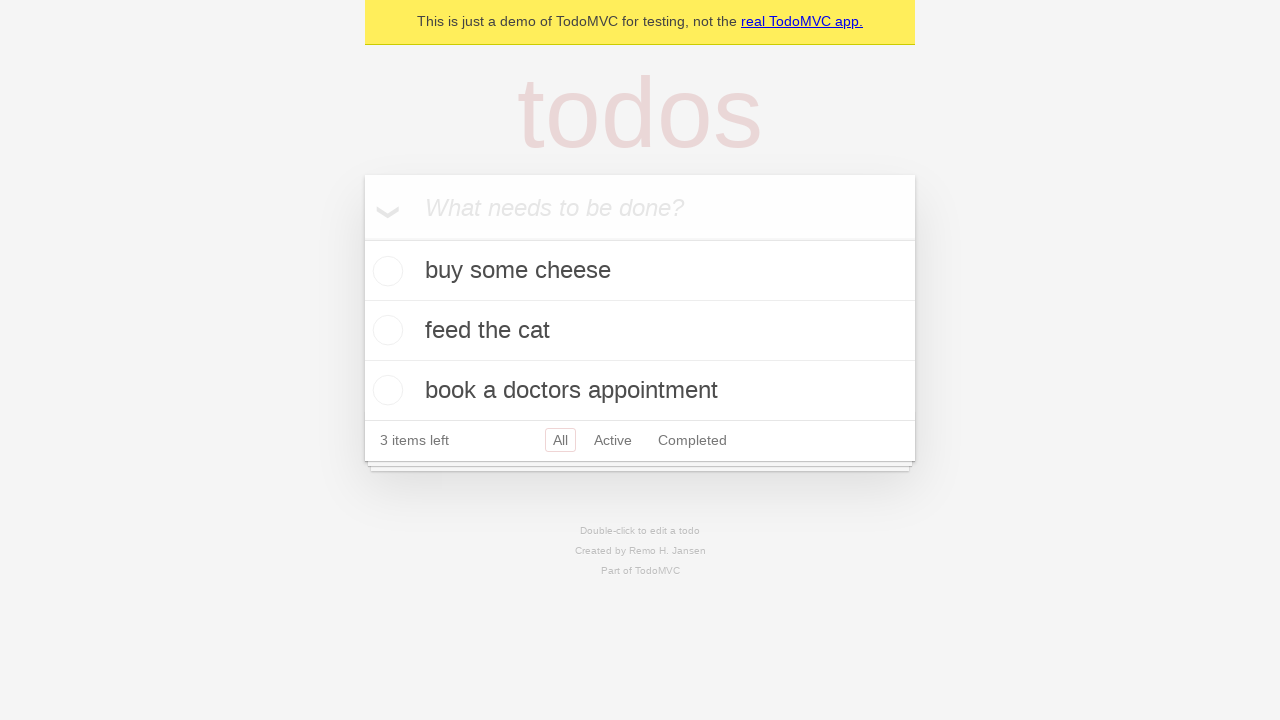

Verified that todo count element is visible
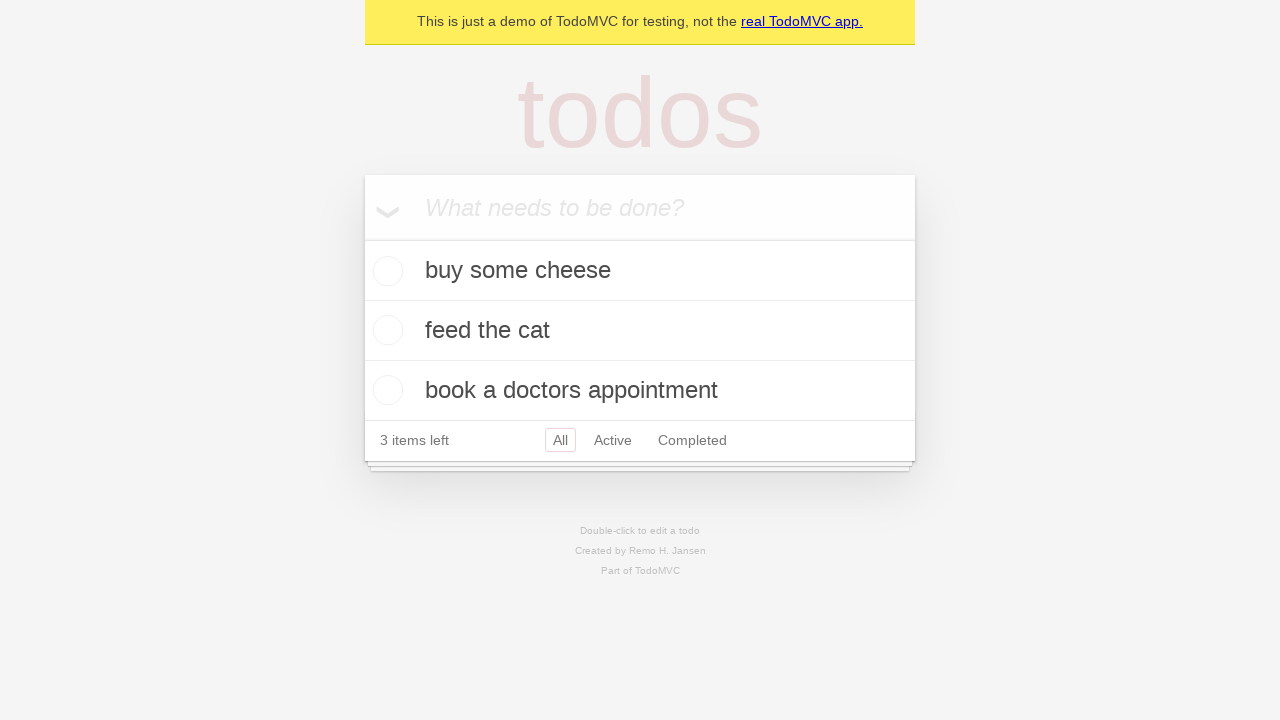

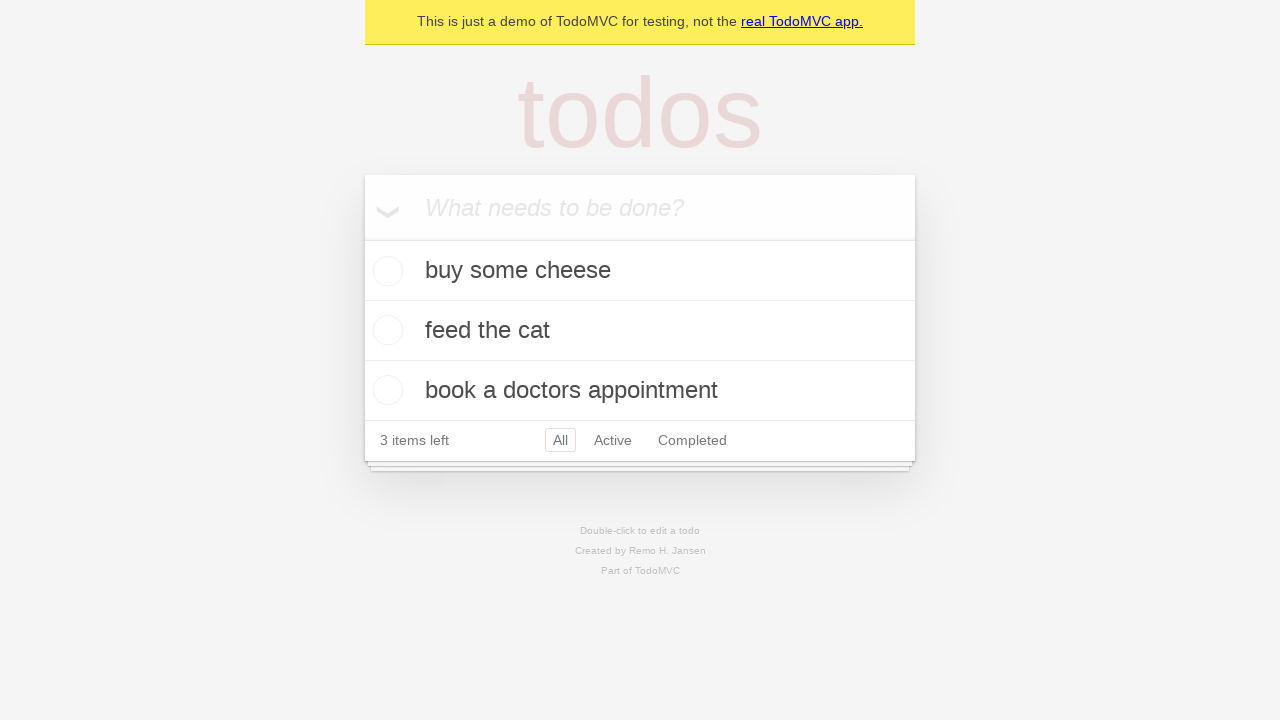